Tests selecting multiple non-consecutive items using Ctrl+Click to select items at positions 1, 5, and 10

Starting URL: https://automationfc.github.io/jquery-selectable/

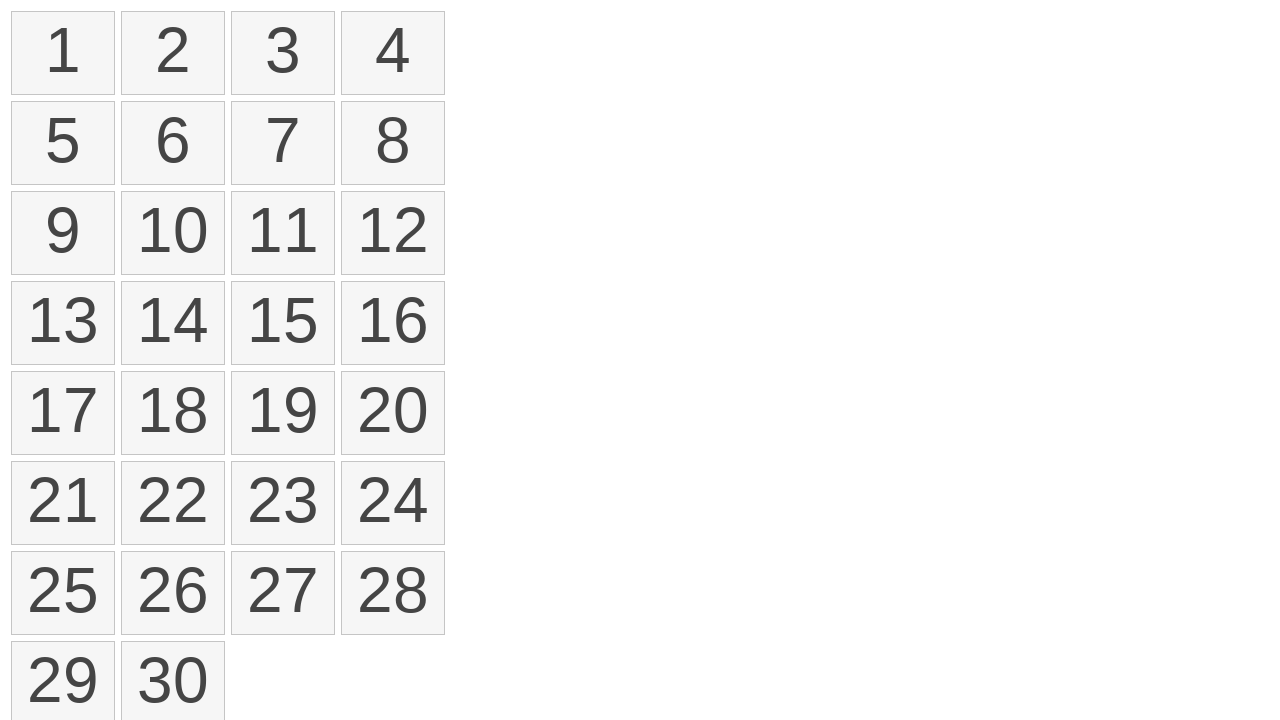

Pressed Control key down to enable multi-select mode
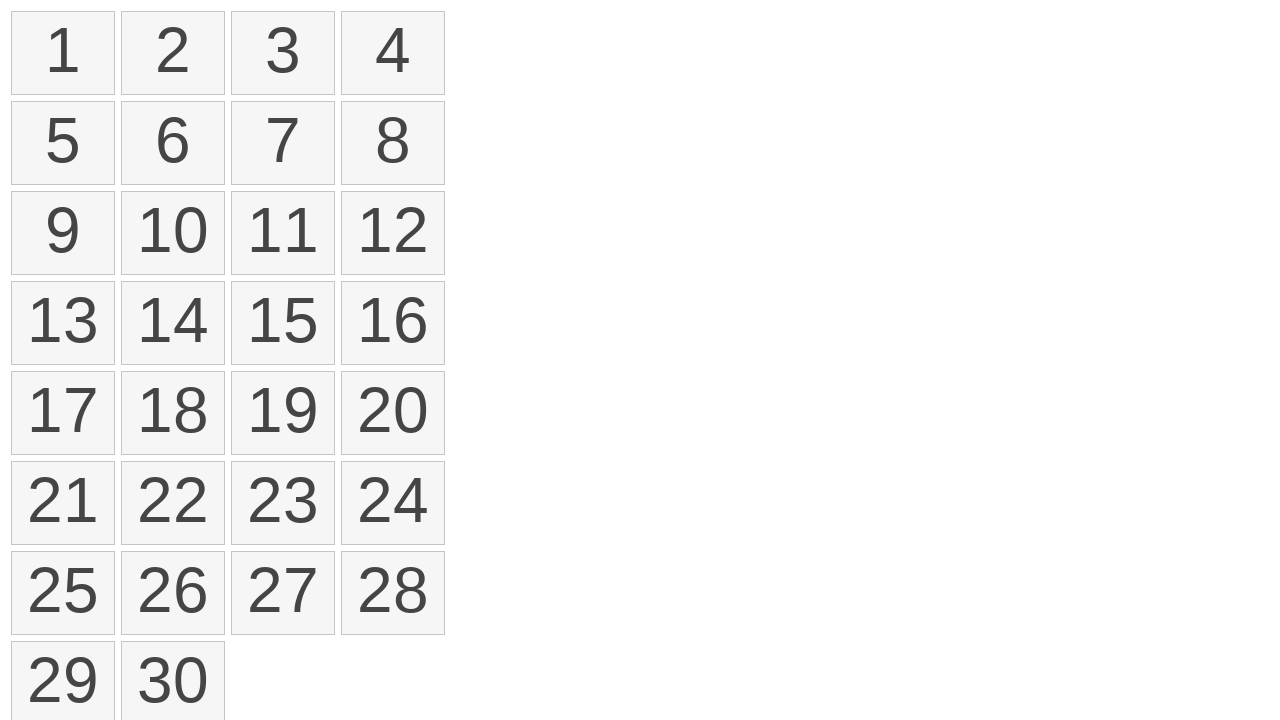

Clicked item at position 1 while holding Control at (63, 53) on xpath=//ol[@id='selectable']/li[1]
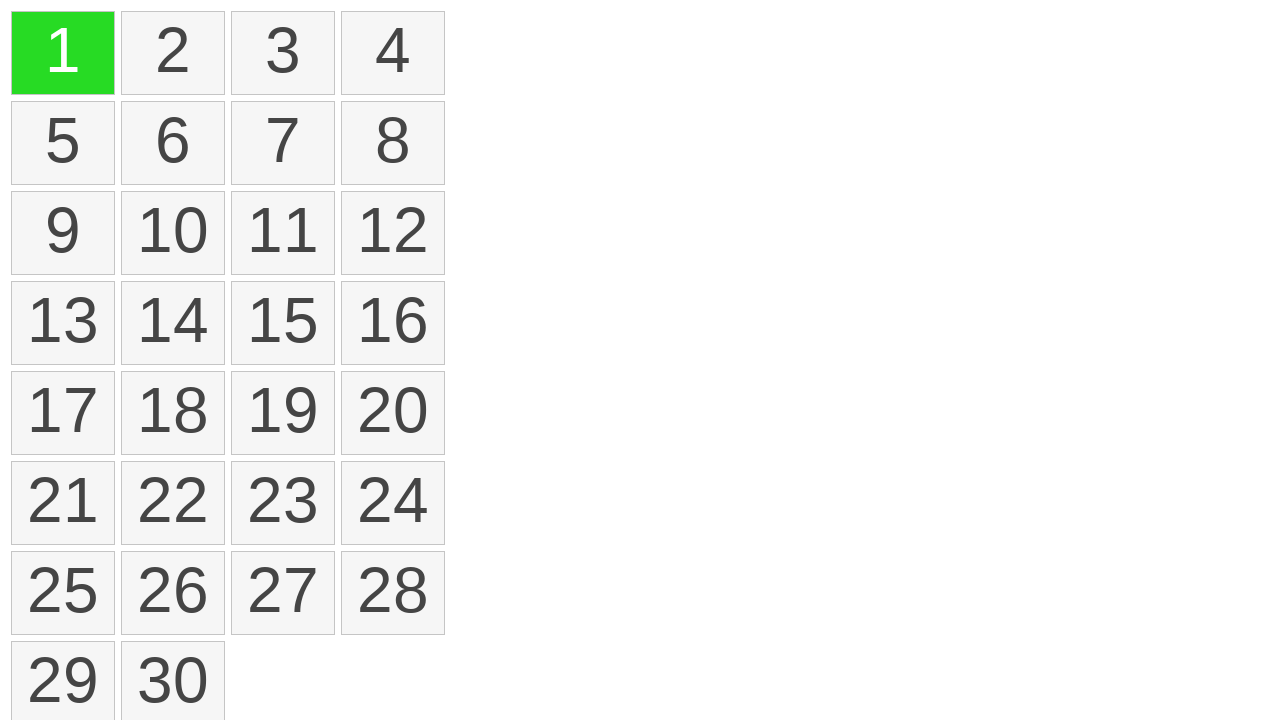

Clicked item at position 5 while holding Control at (63, 143) on xpath=//ol[@id='selectable']/li[5]
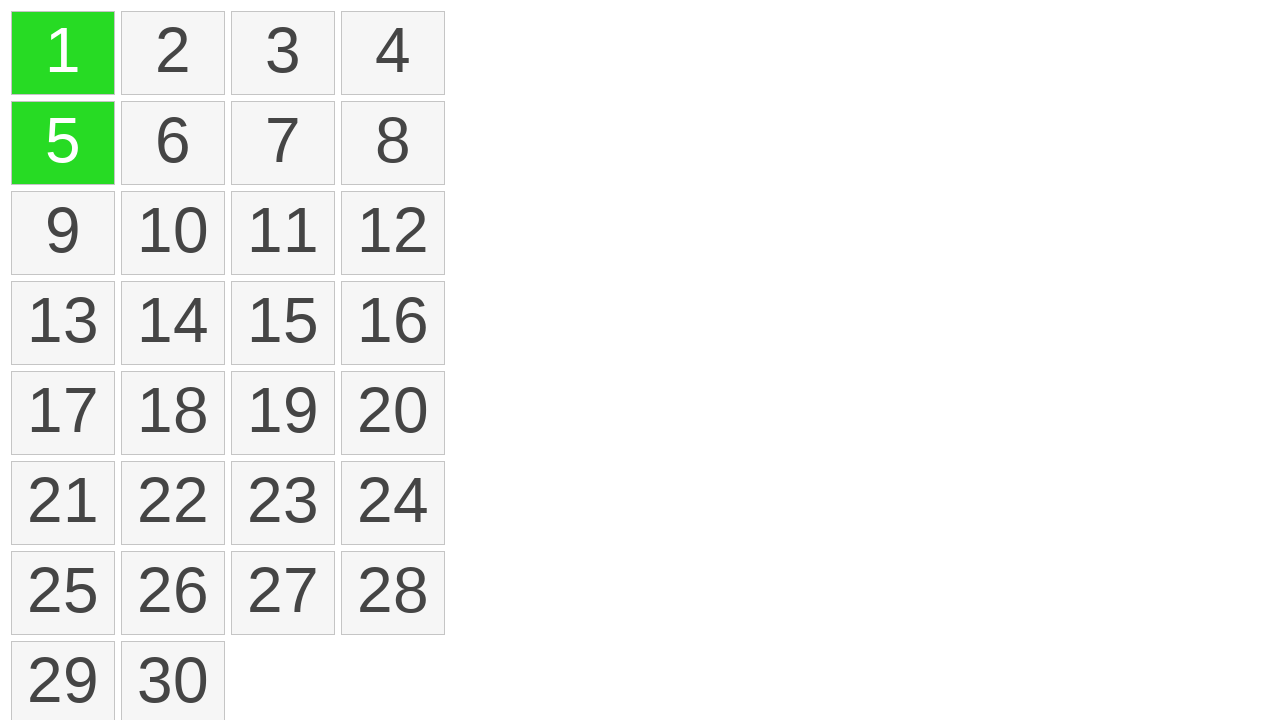

Clicked item at position 10 while holding Control at (173, 233) on xpath=//ol[@id='selectable']/li[10]
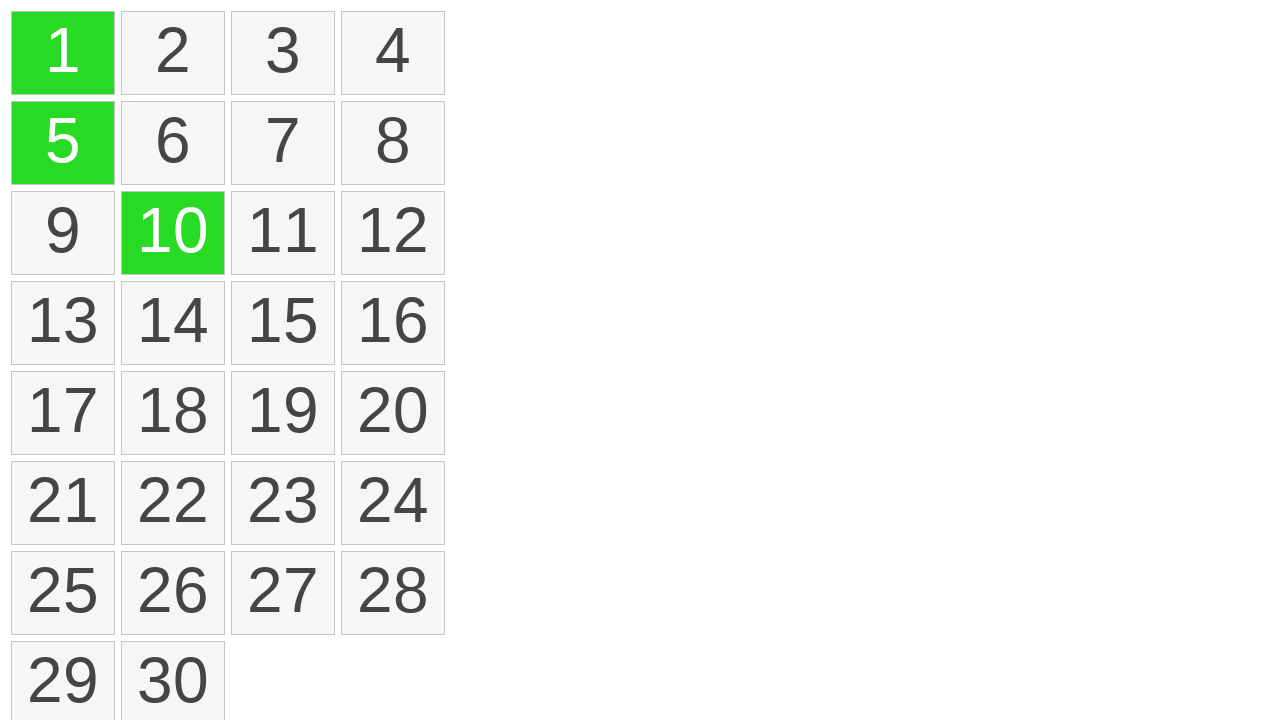

Released Control key
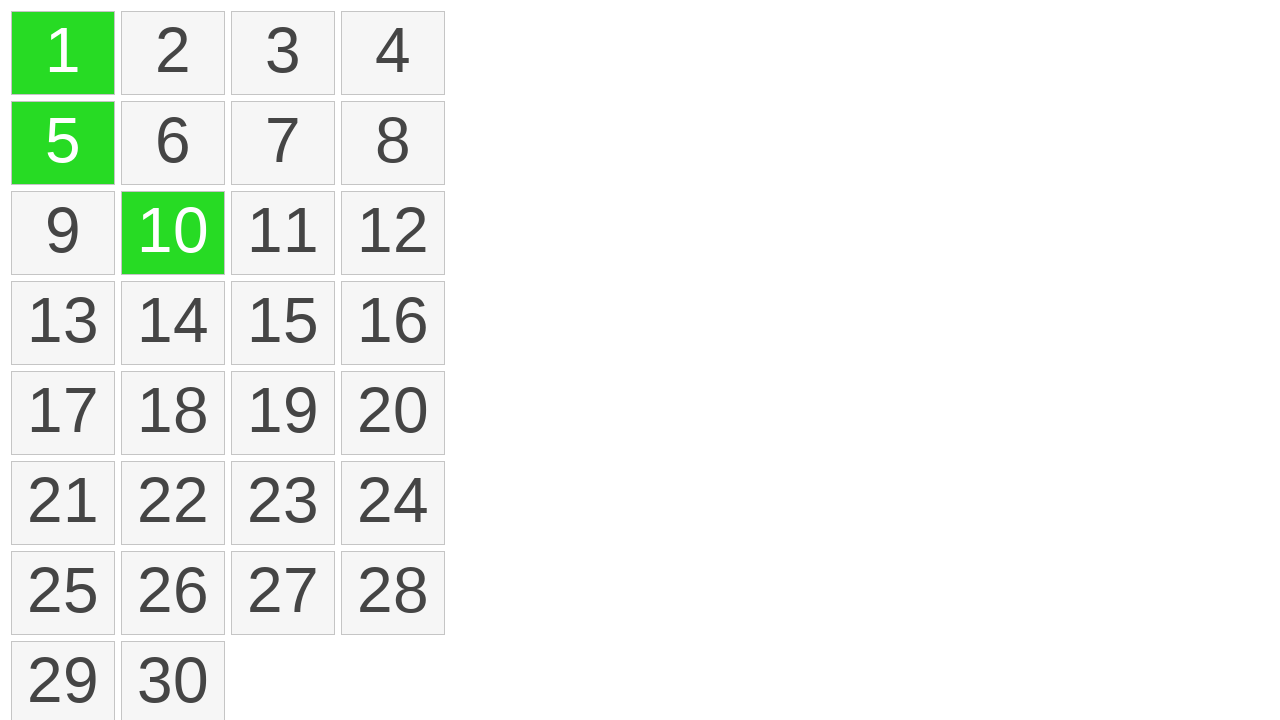

Located all selected items
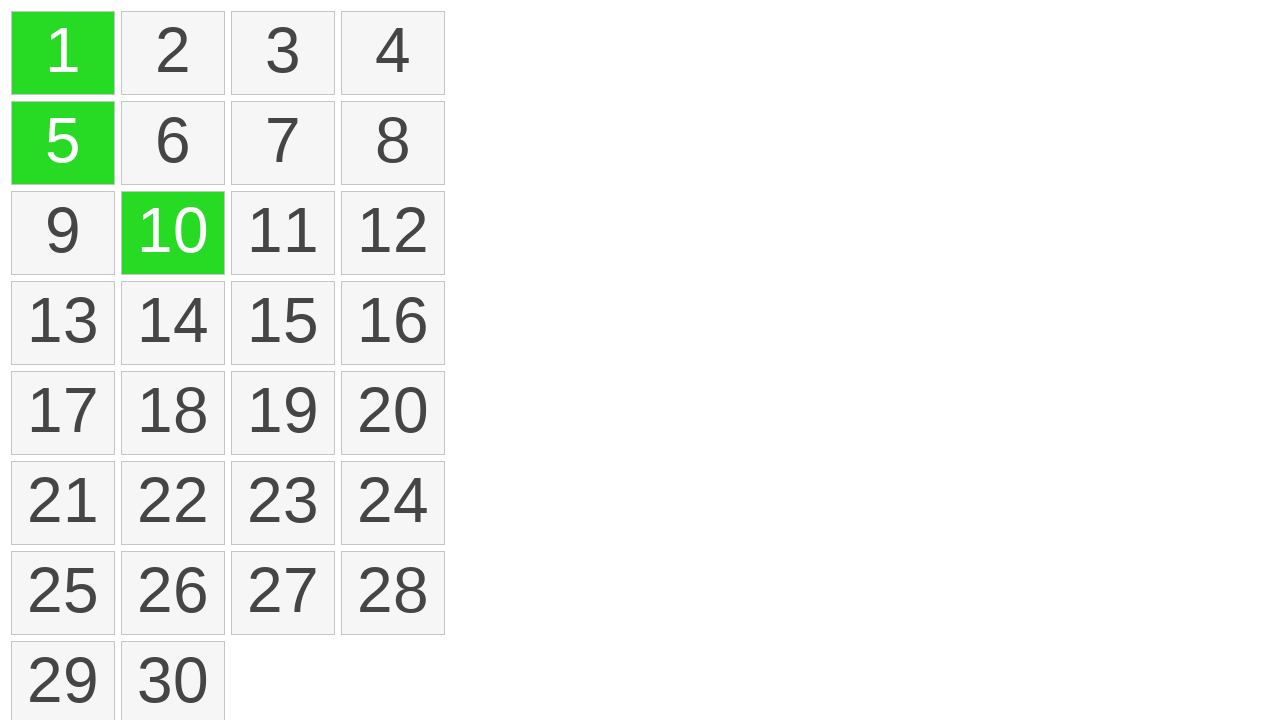

Verified that exactly 3 items are selected
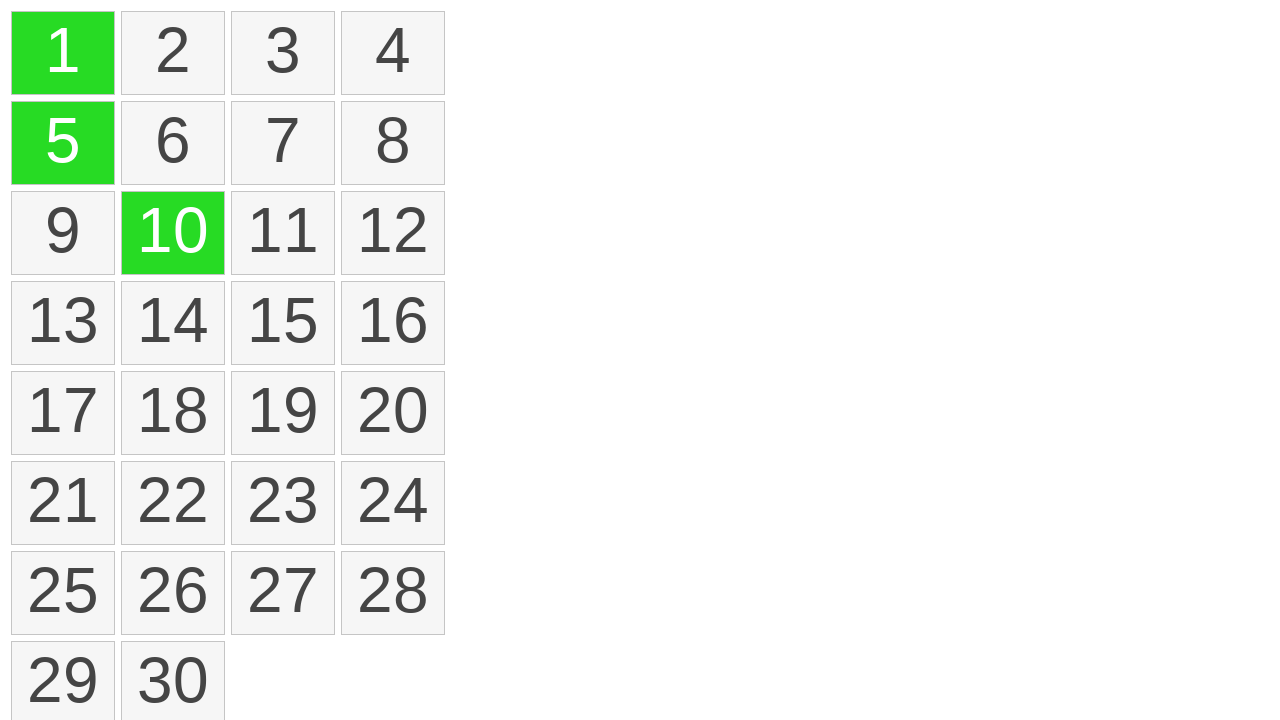

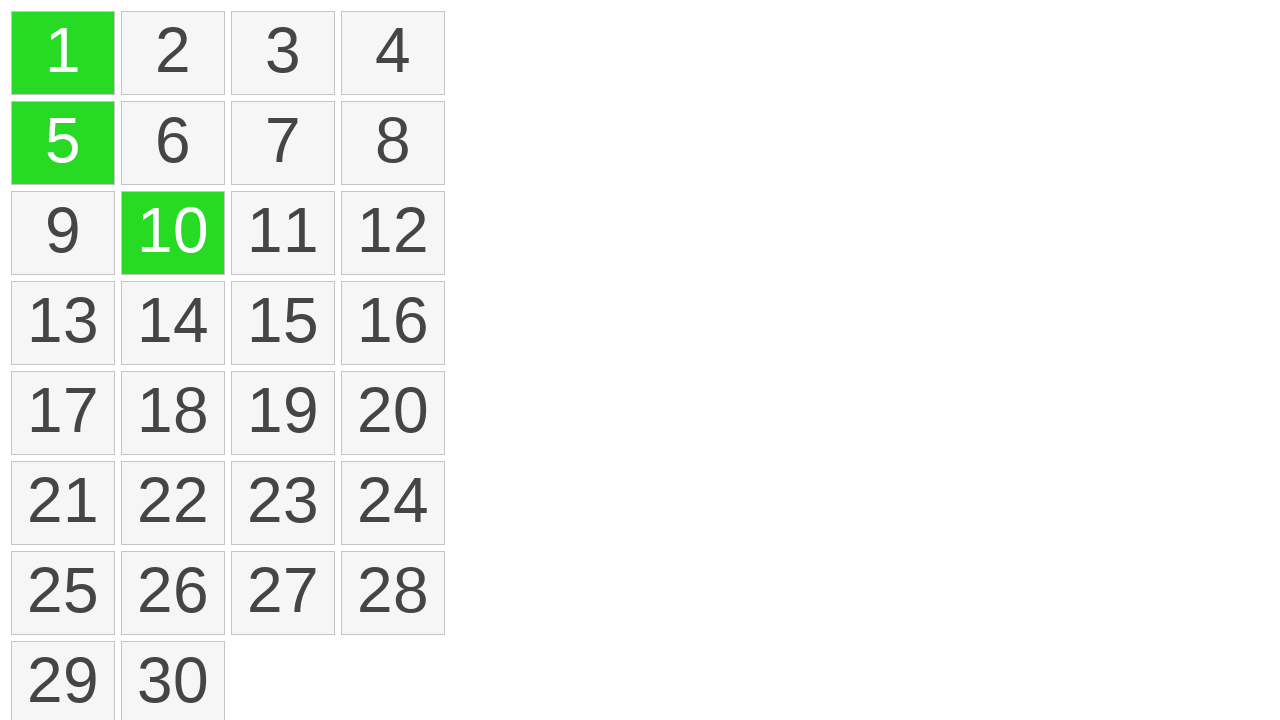